Tests file upload functionality by uploading a file to the upload form and verifying the uploaded filename is displayed correctly after submission.

Starting URL: https://the-internet.herokuapp.com/upload

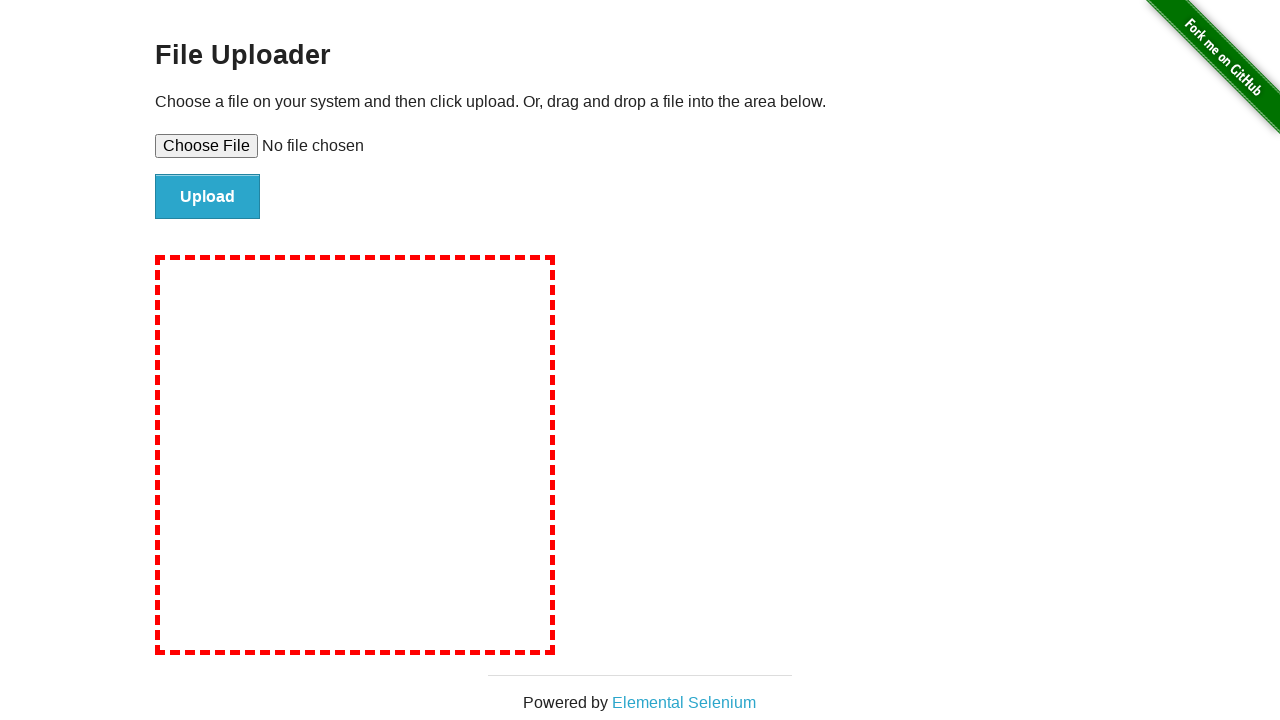

Created temporary test file 'test-upload-file.txt' with test content
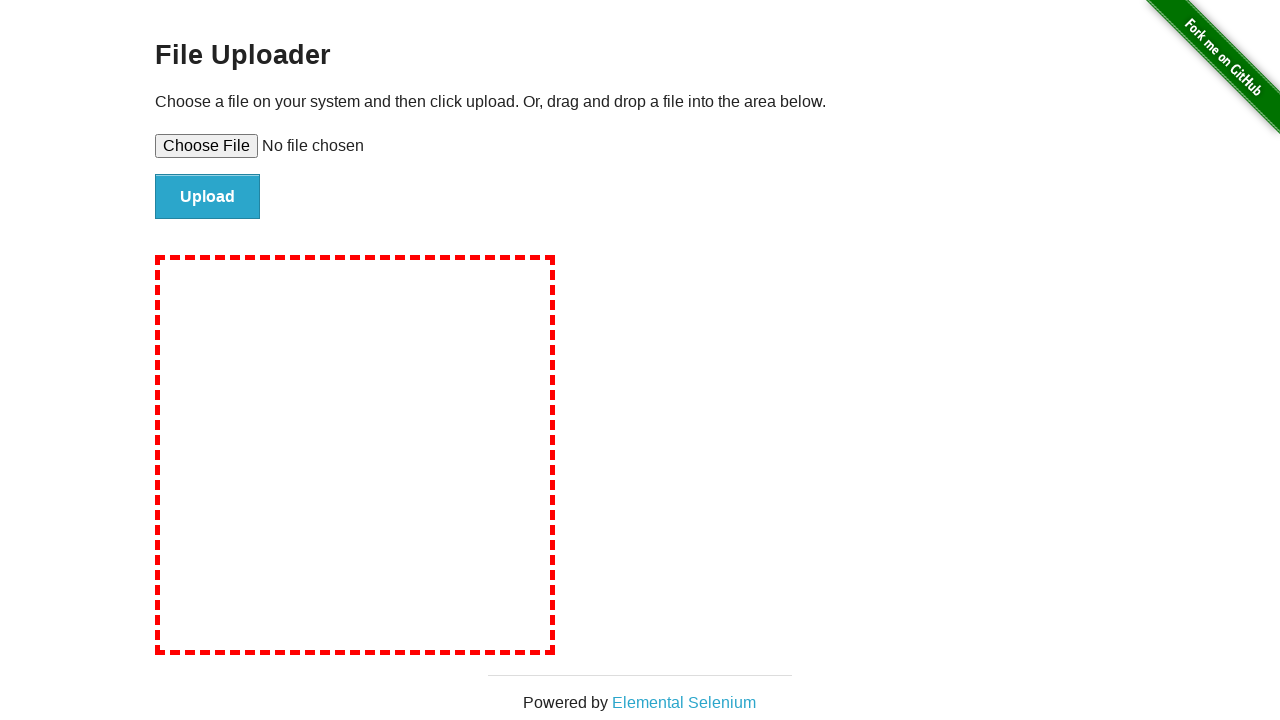

Set file input with test file path
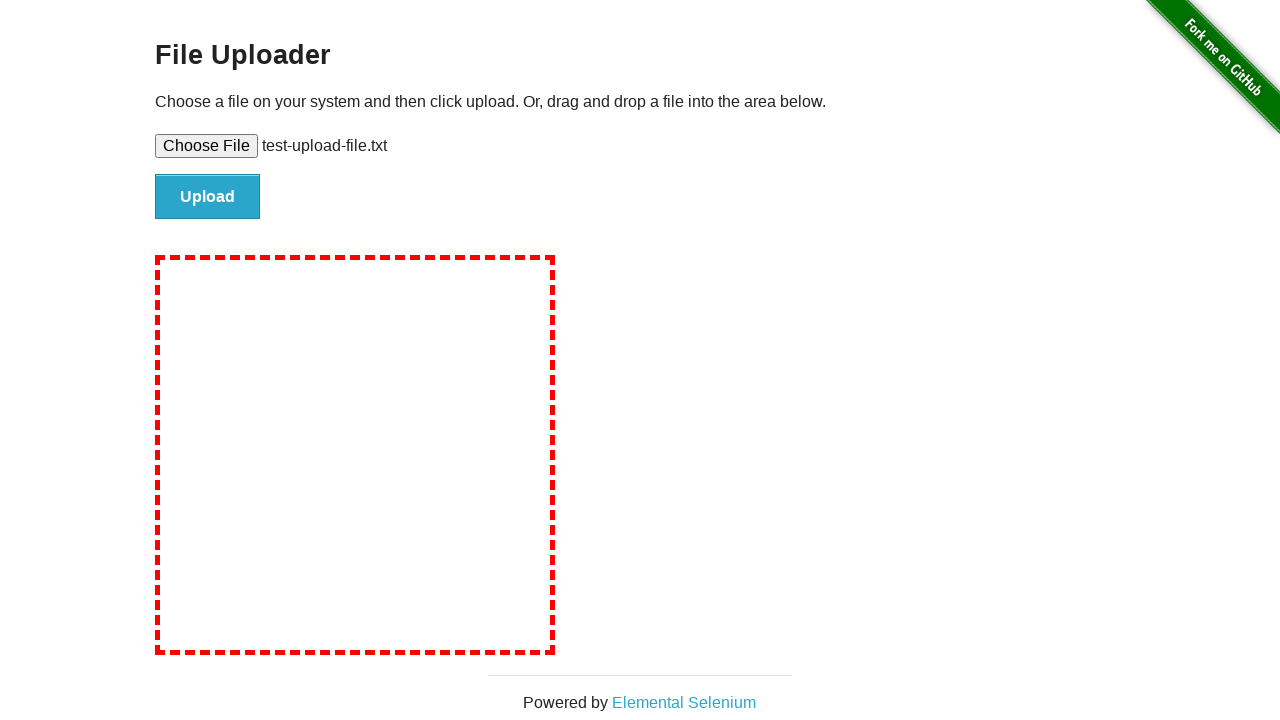

Clicked file submit button to upload the file at (208, 197) on #file-submit
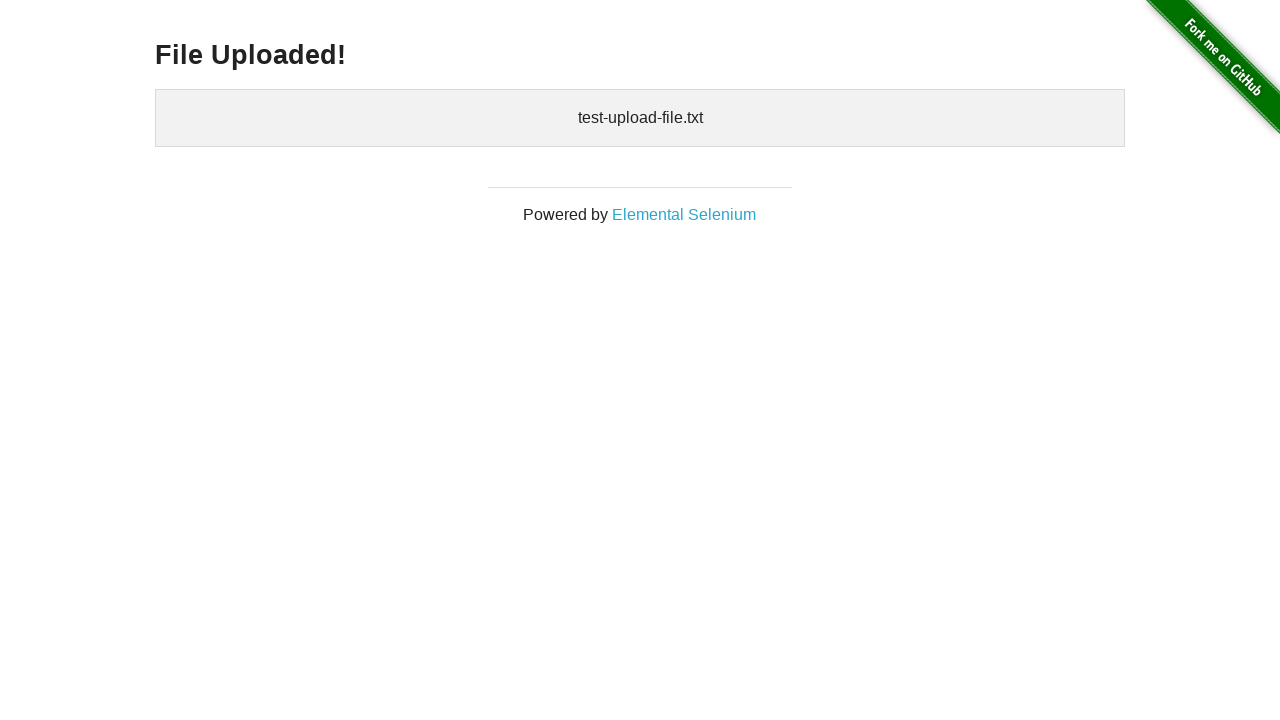

Verified uploaded file is displayed in the uploaded files section
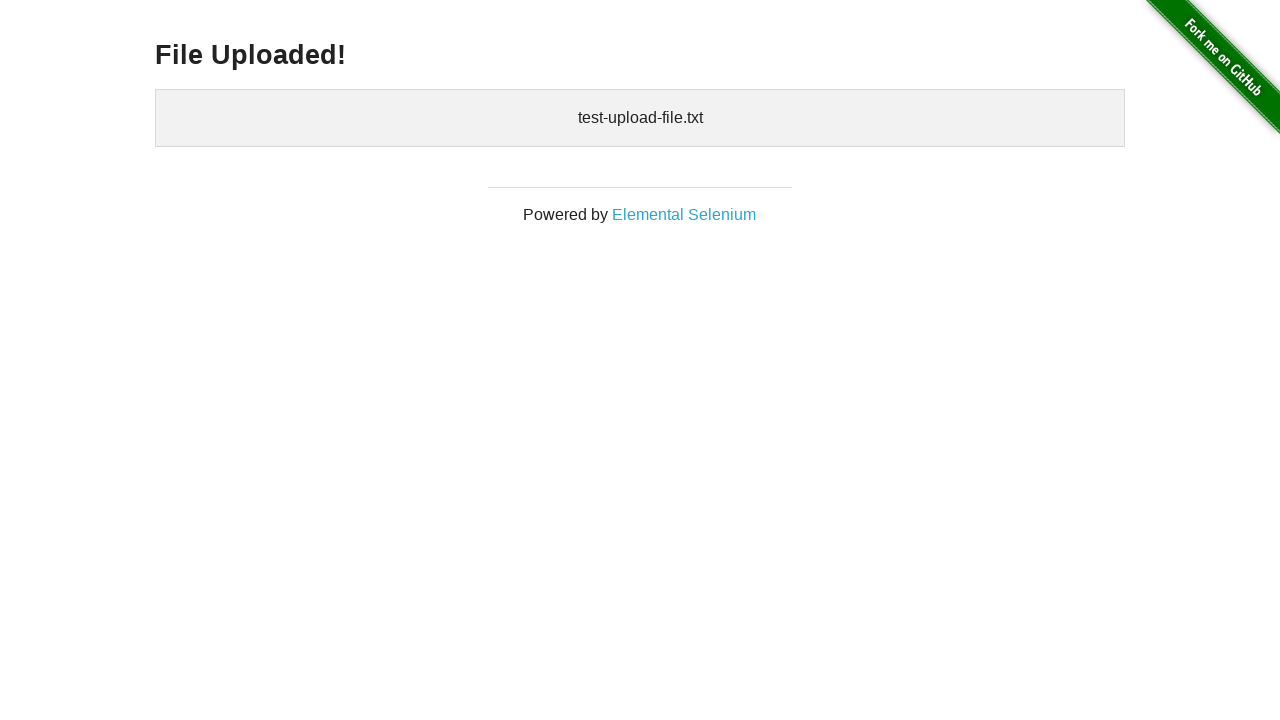

Cleaned up temporary test file
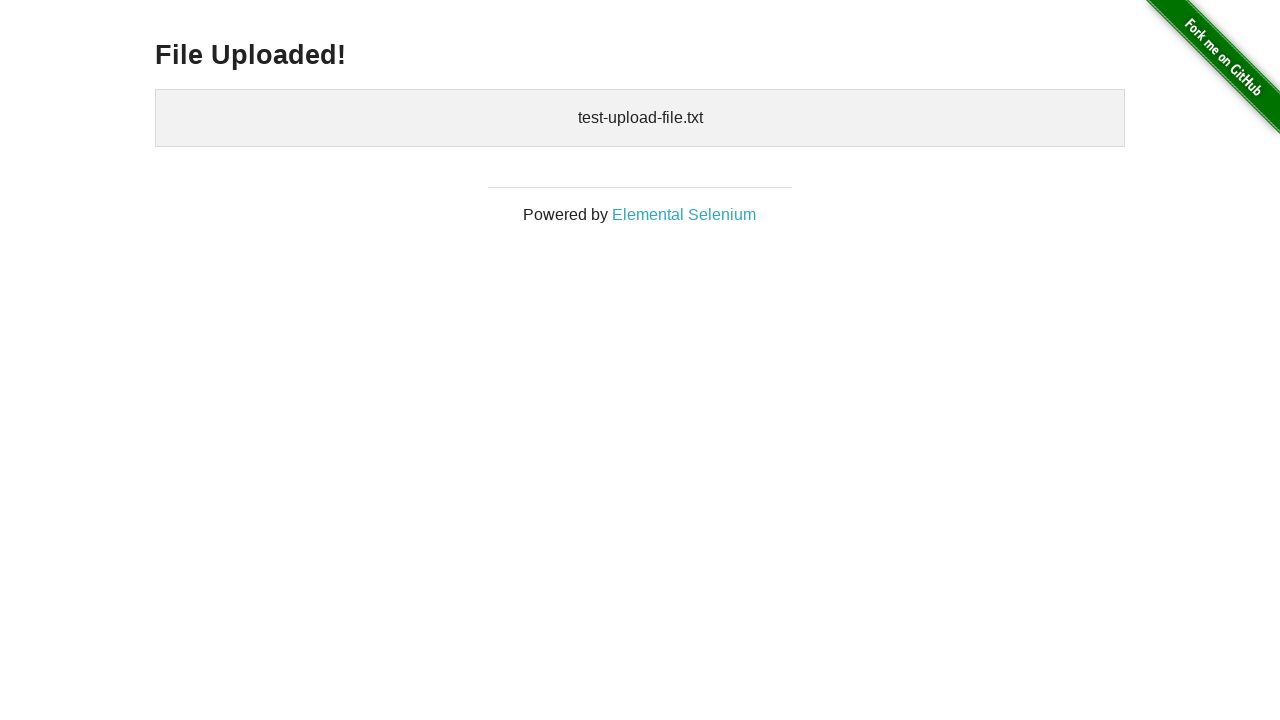

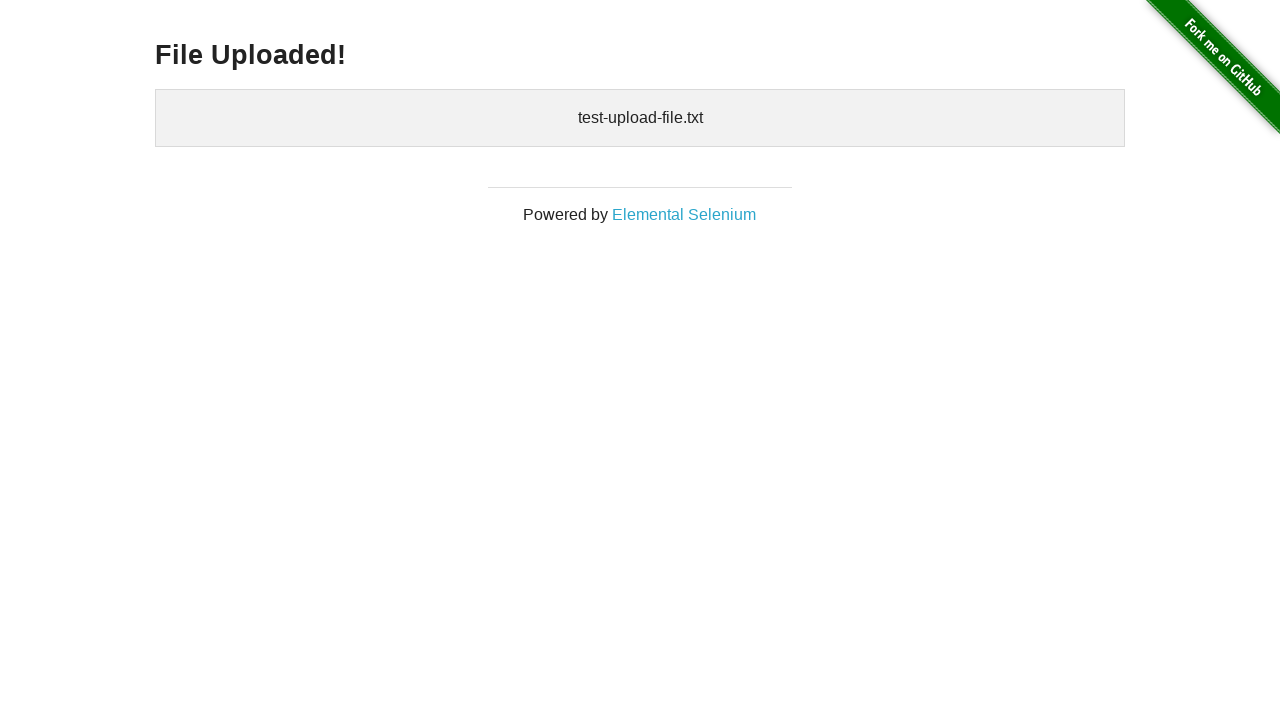